Tests interaction with a math CAPTCHA demo by reading the captcha text, calculating the sum of two numbers, and entering the result into the input field.

Starting URL: https://www.jqueryscript.net/demo/Basic-Math-Captcha-Plugin/

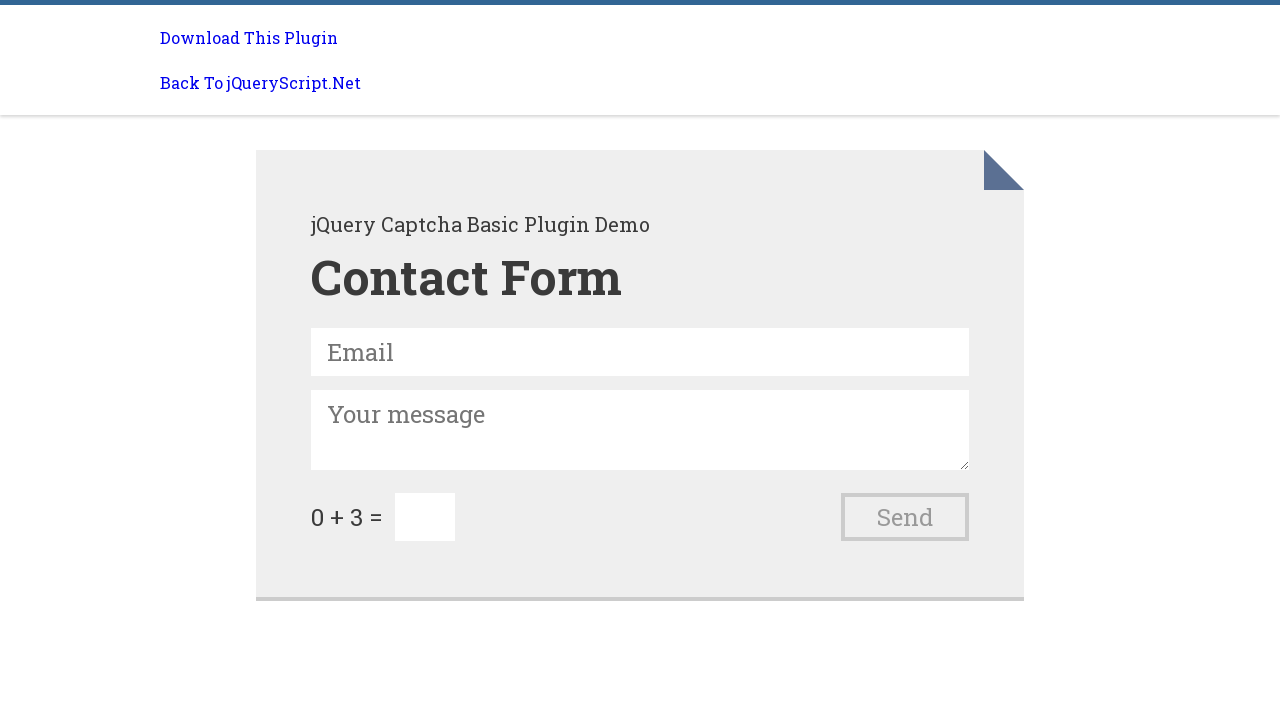

Retrieved captcha text containing math problem
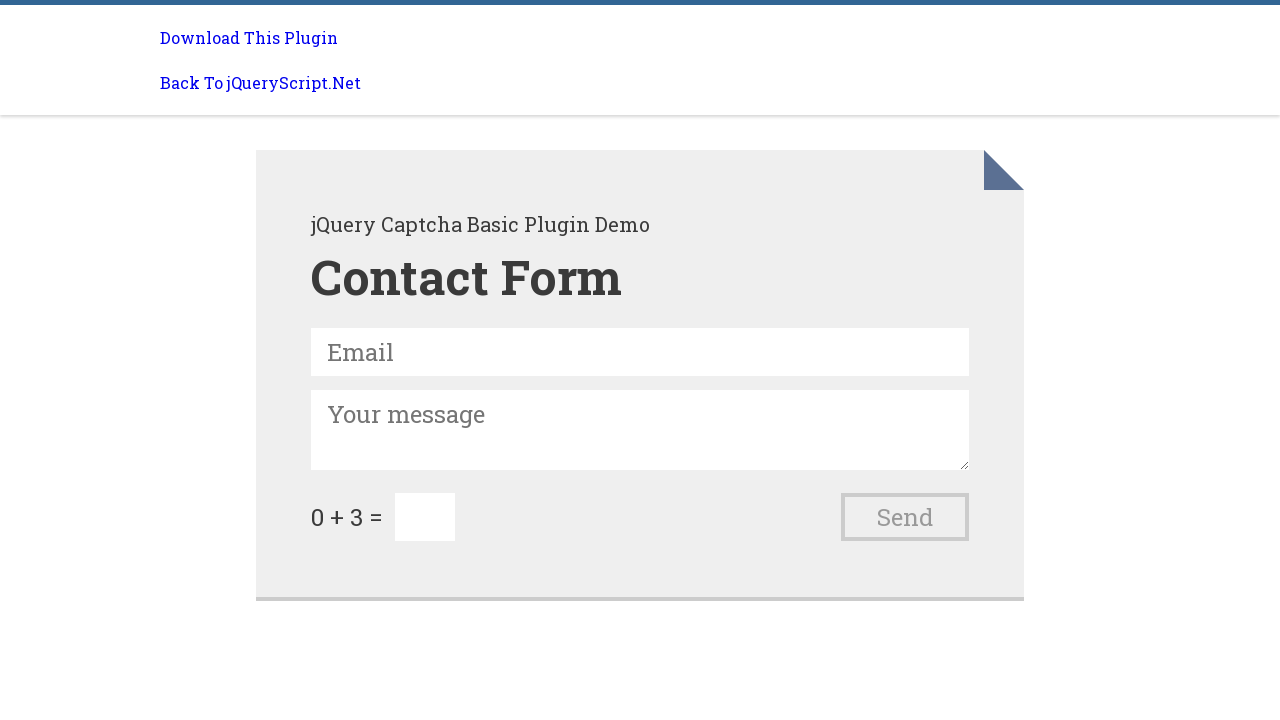

Parsed first number from captcha text
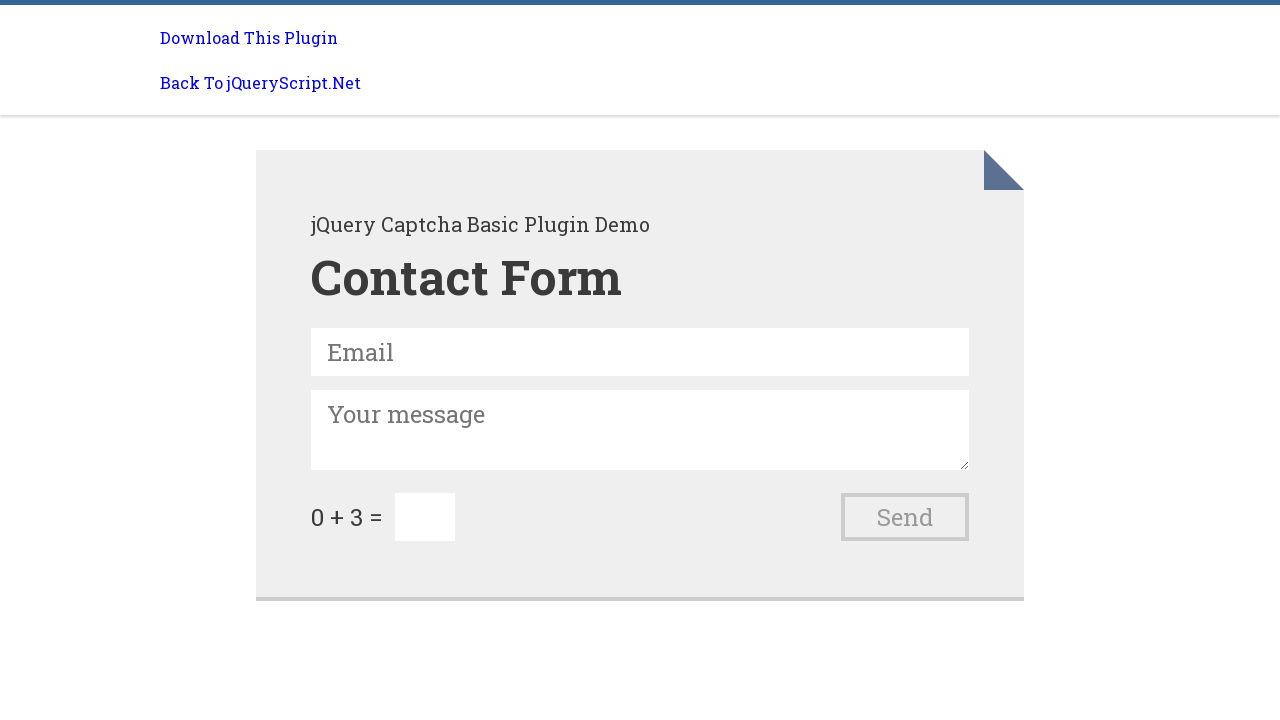

Parsed second number from captcha text
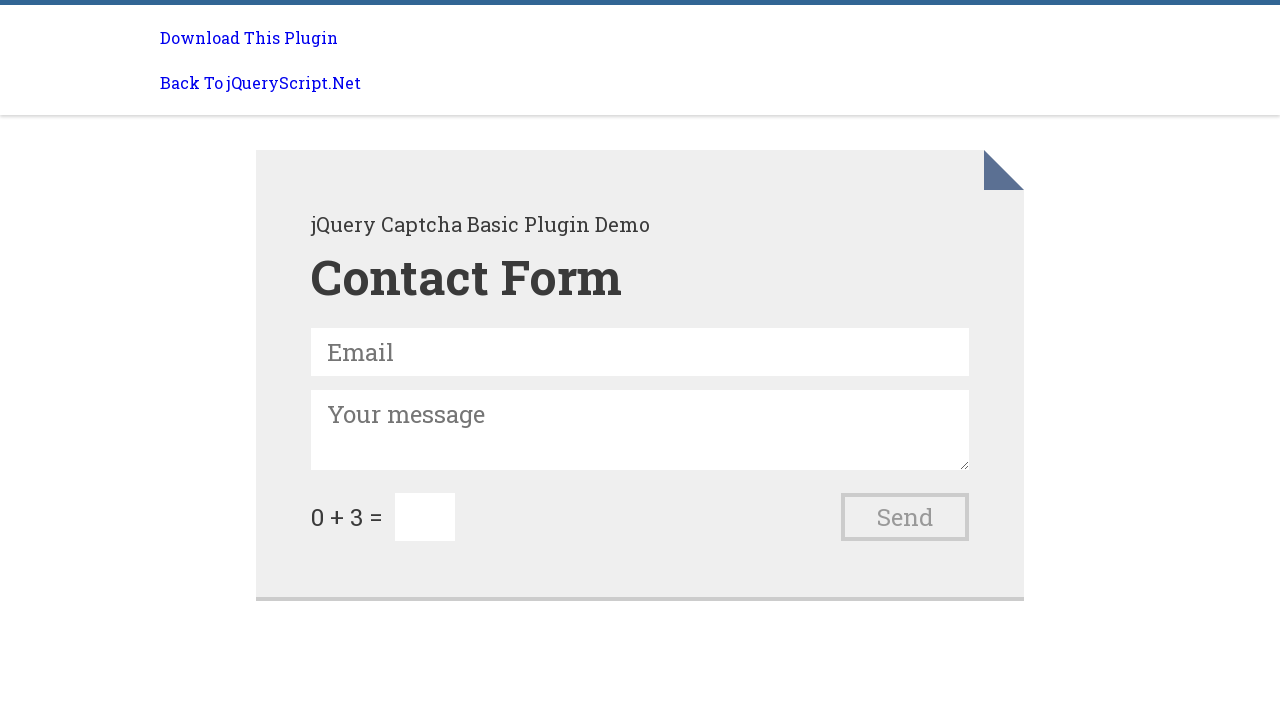

Calculated sum: 0 + 3 = 3
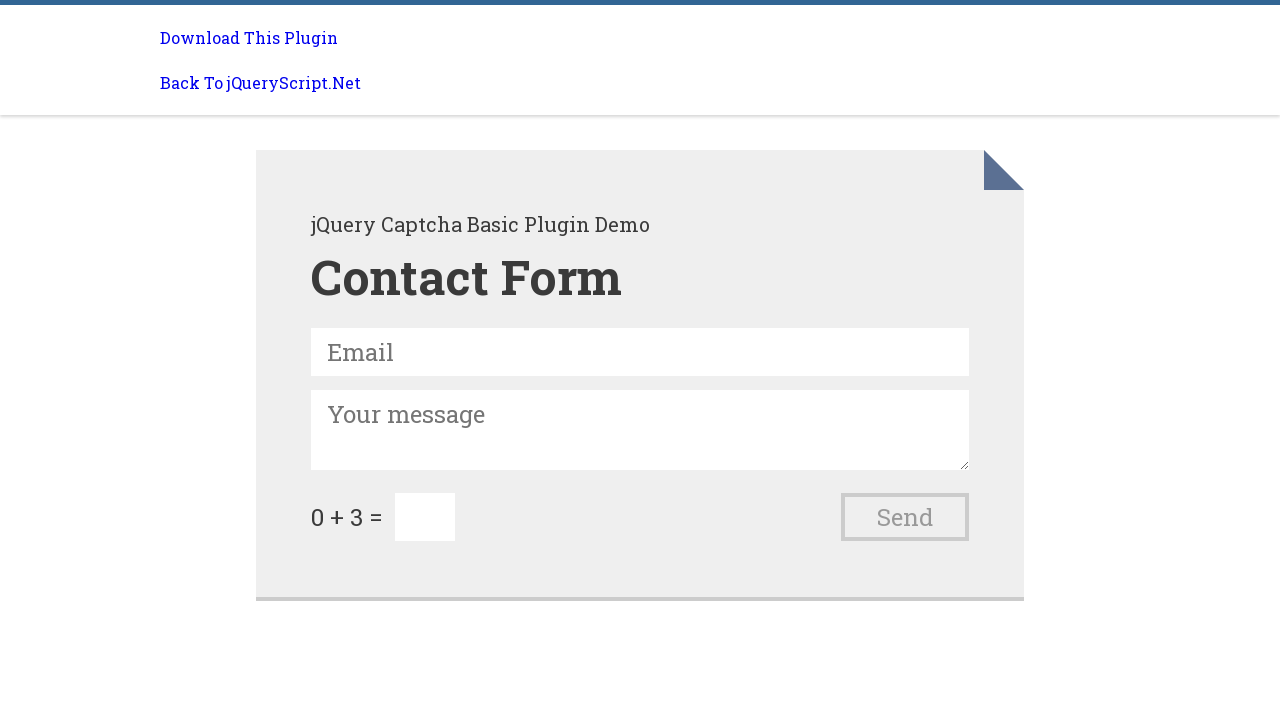

Entered calculated result '3' into captcha input field on #captchaInput
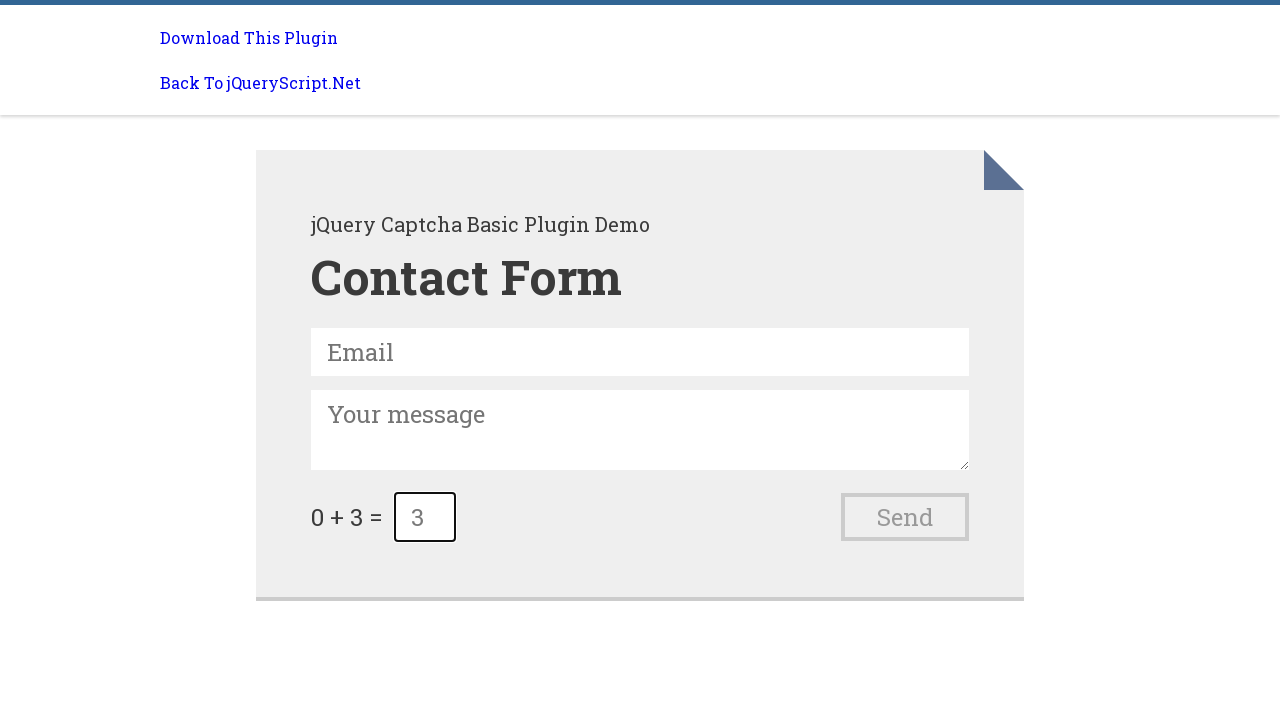

Waited 2 seconds to observe captcha result
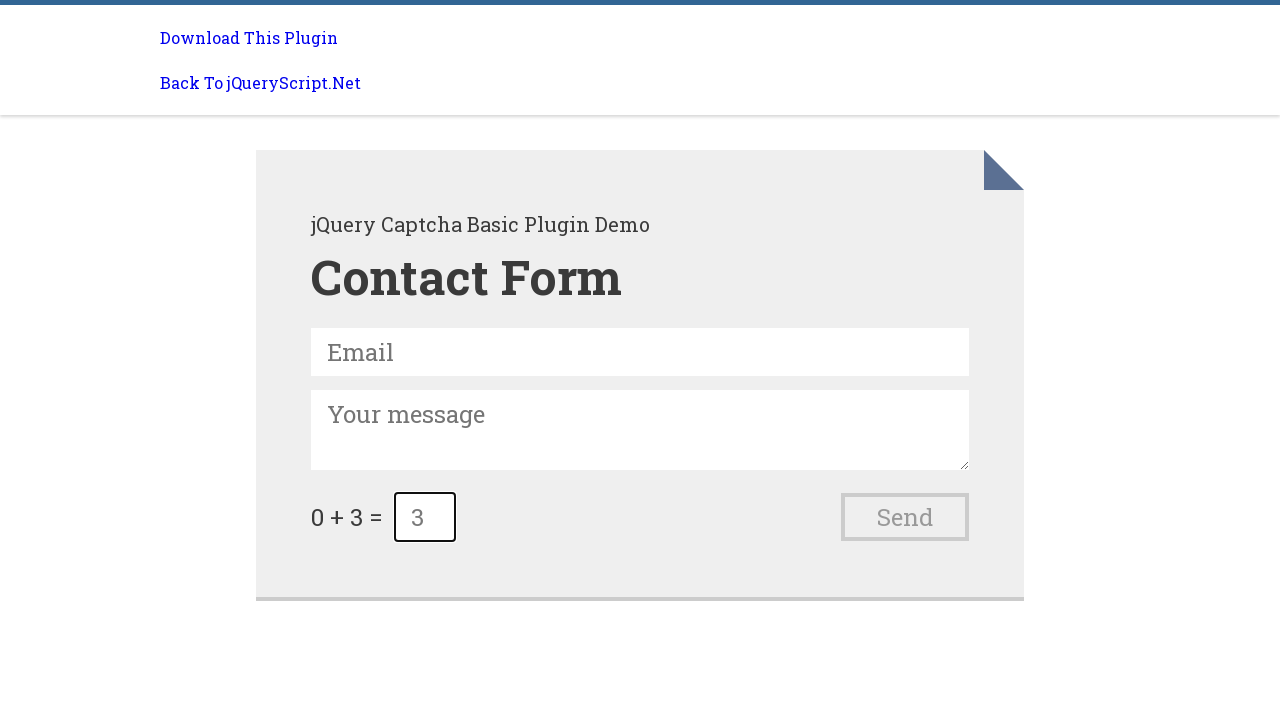

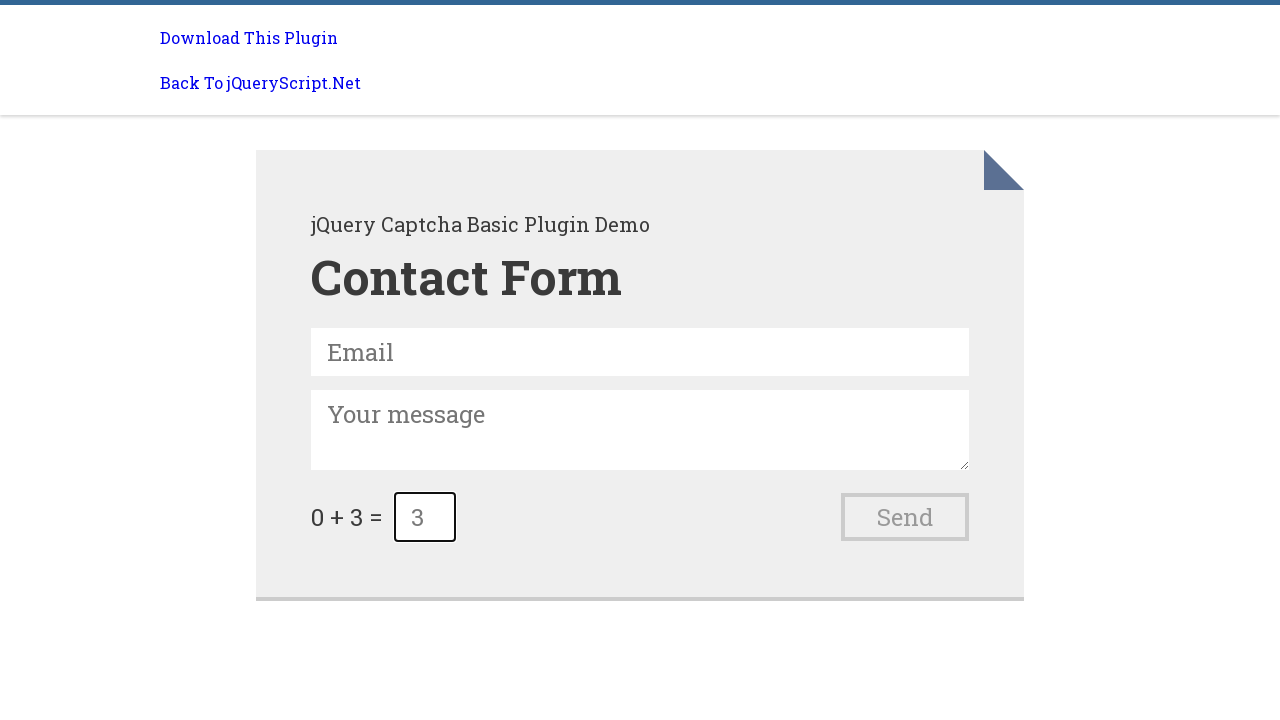